Tests dropdown selection functionality by selecting options using three different methods: by value, by visible text, and by index position.

Starting URL: https://demo.automationtesting.in/Register.html

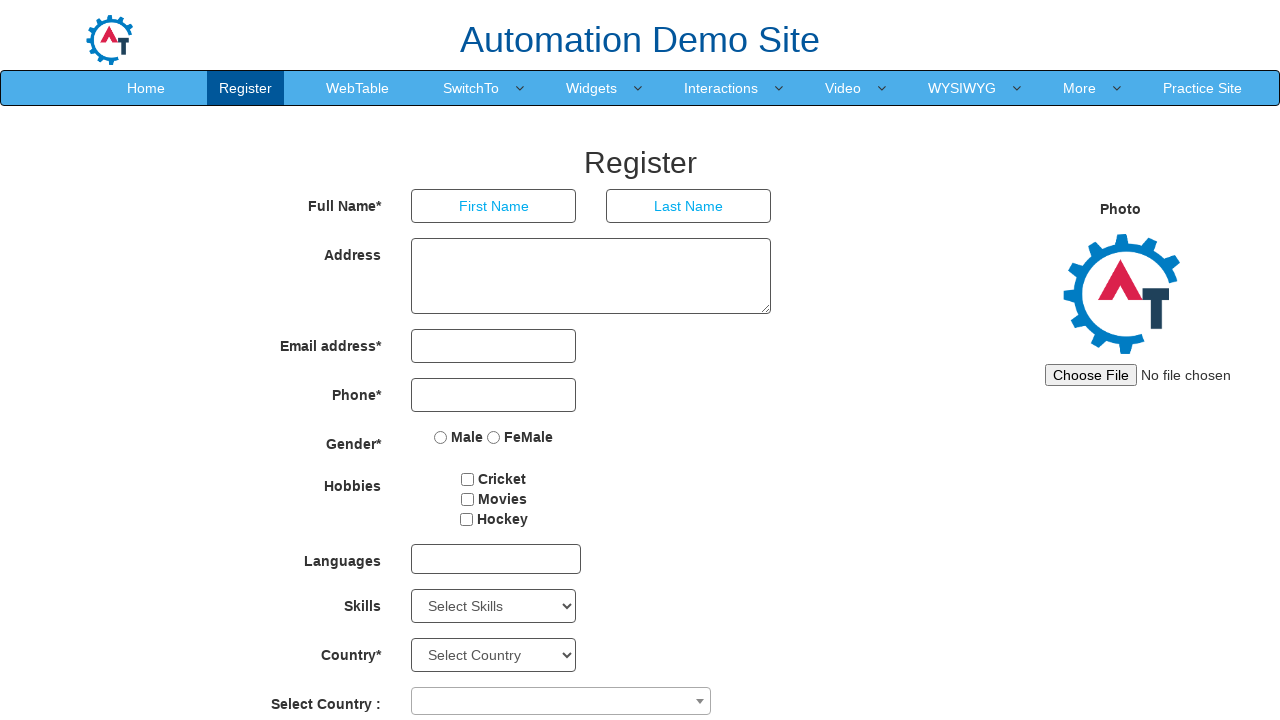

Selected 'Engineering' option from dropdown by value on //html/body/section/div/div/div[2]/form/div[8]/div/select
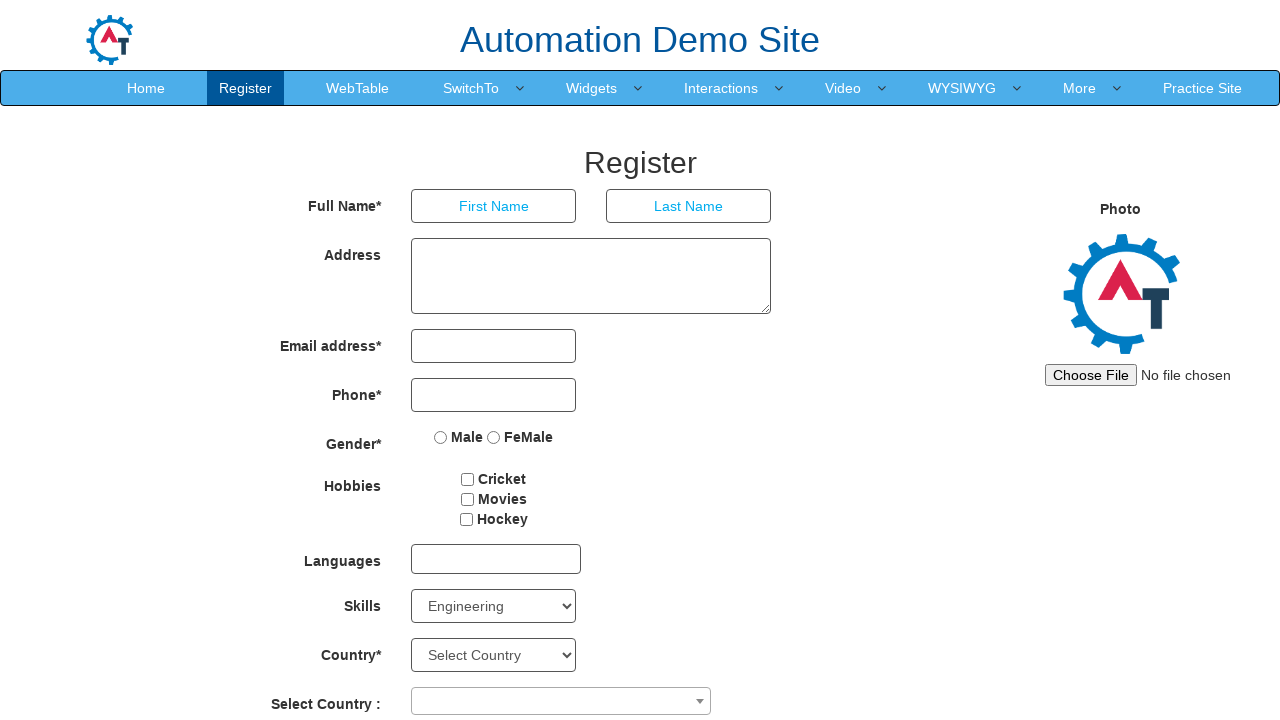

Selected 'HTML' option from dropdown by visible text on //html/body/section/div/div/div[2]/form/div[8]/div/select
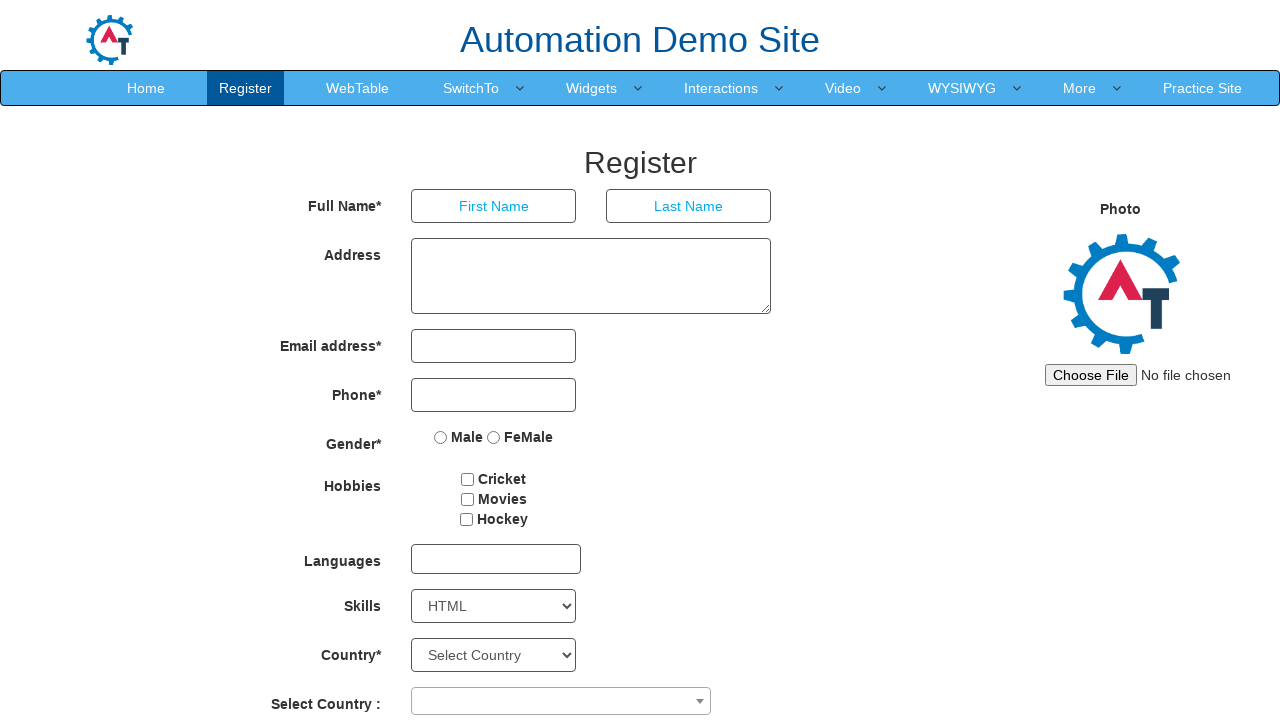

Selected option at index position 5 from dropdown on //html/body/section/div/div/div[2]/form/div[8]/div/select
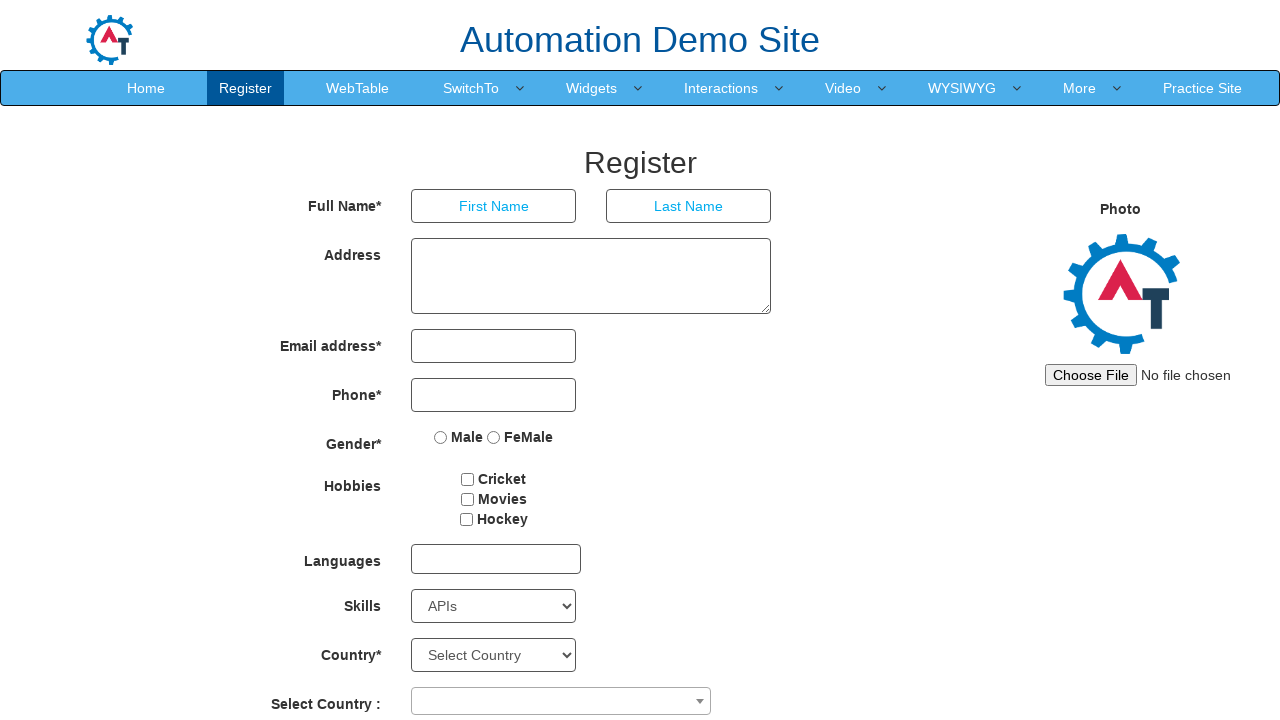

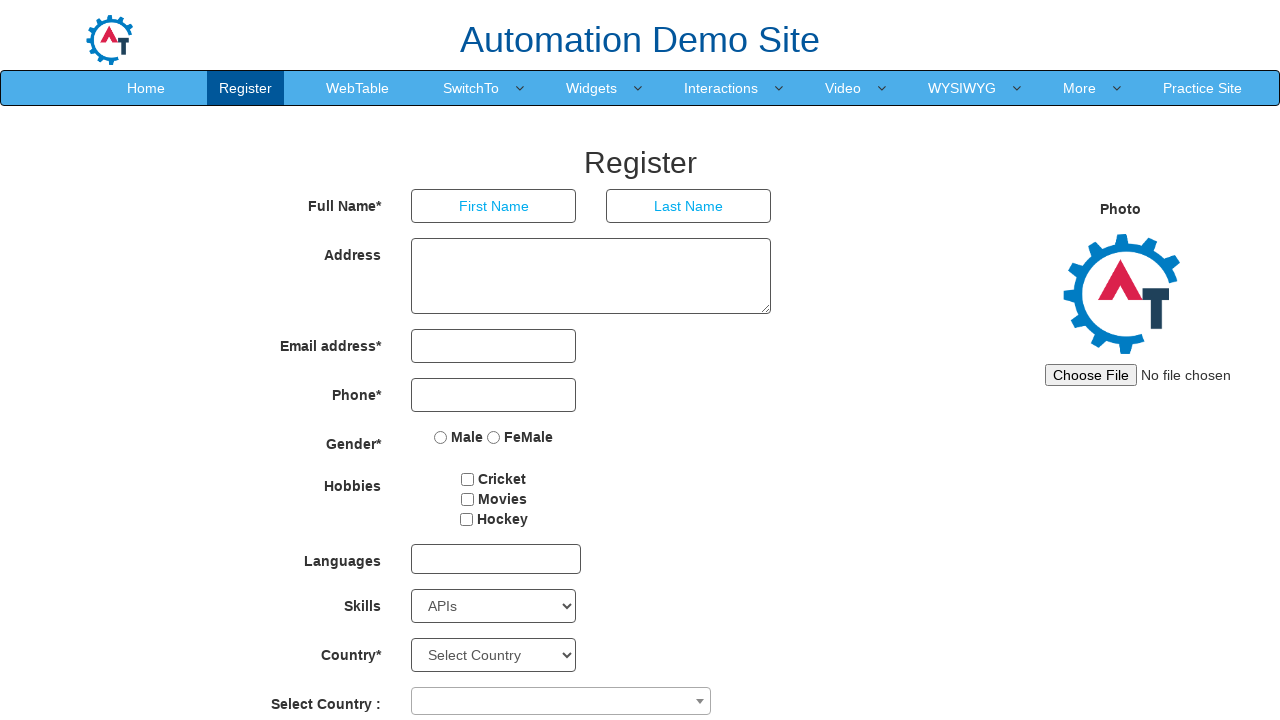